Navigates to the VCT Pune website and verifies that the page title matches the expected value

Starting URL: https://vctcpune.com/

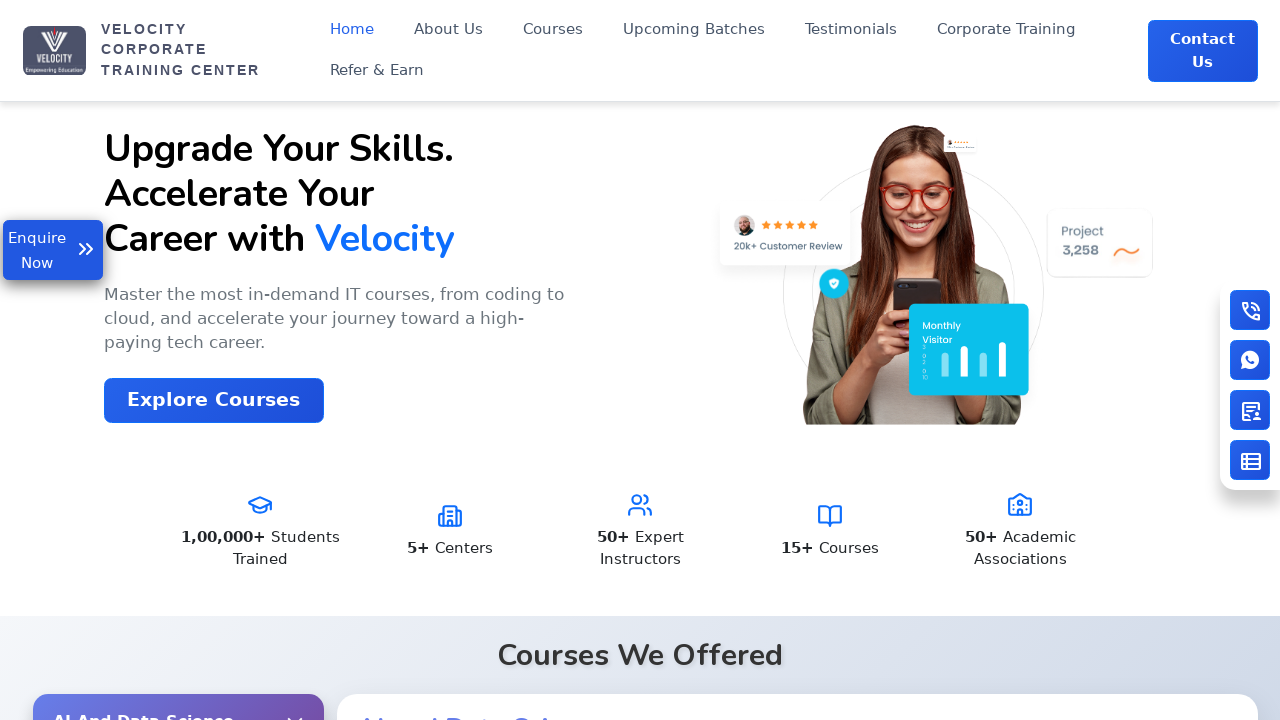

Waited for page to fully load (domcontentloaded)
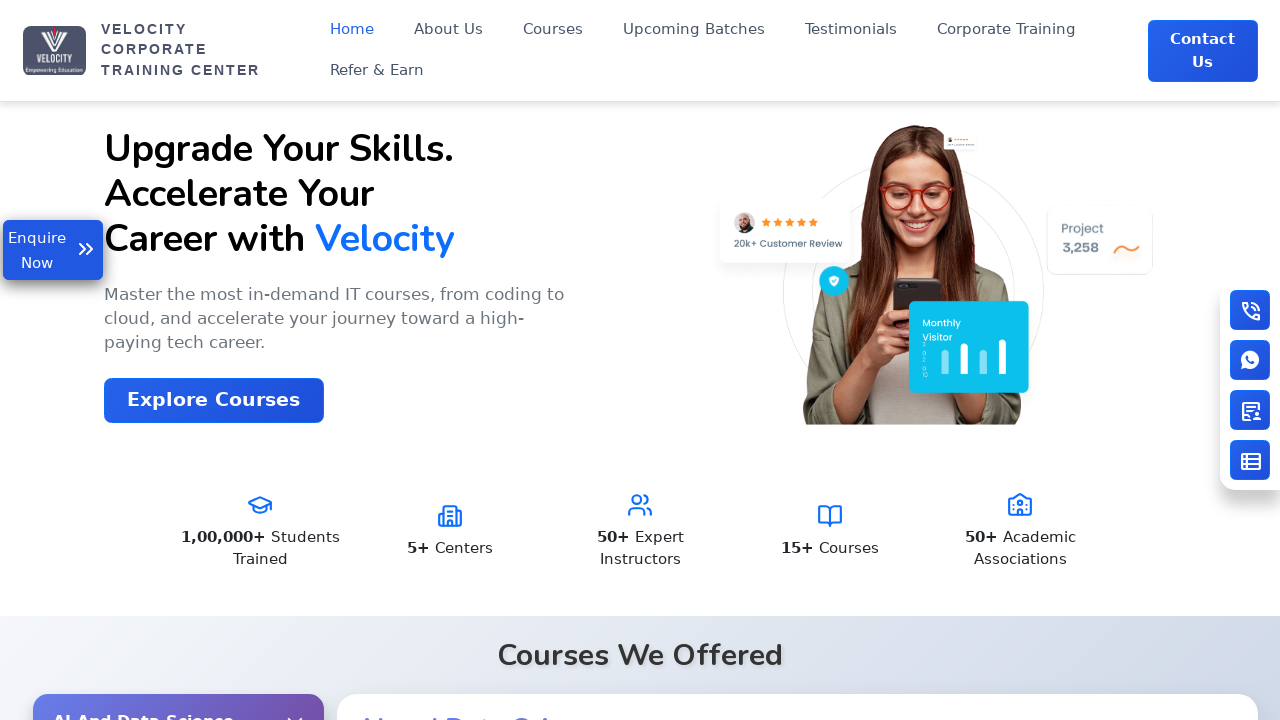

Retrieved page title: 'Velocity | India's No.1 Top IT Training Institute'
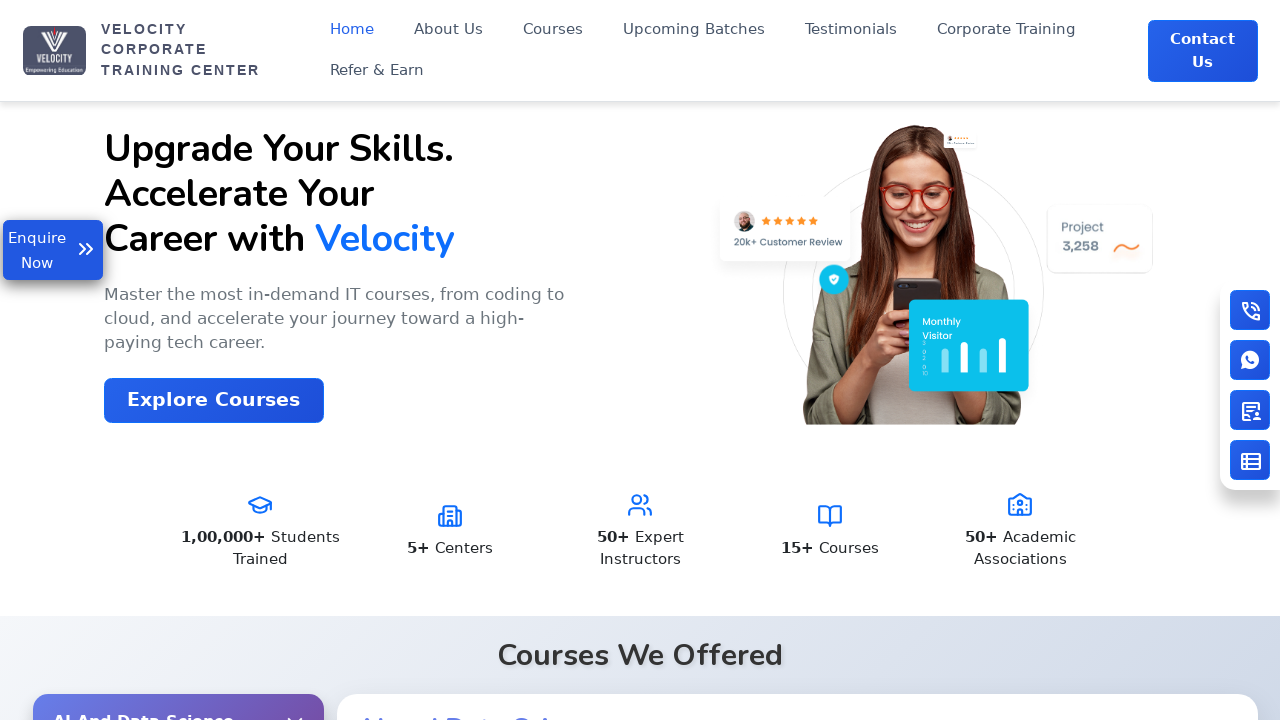

Page title verification failed - Expected: 'Velocity | Best Software Training Center', Got: 'Velocity | India's No.1 Top IT Training Institute'
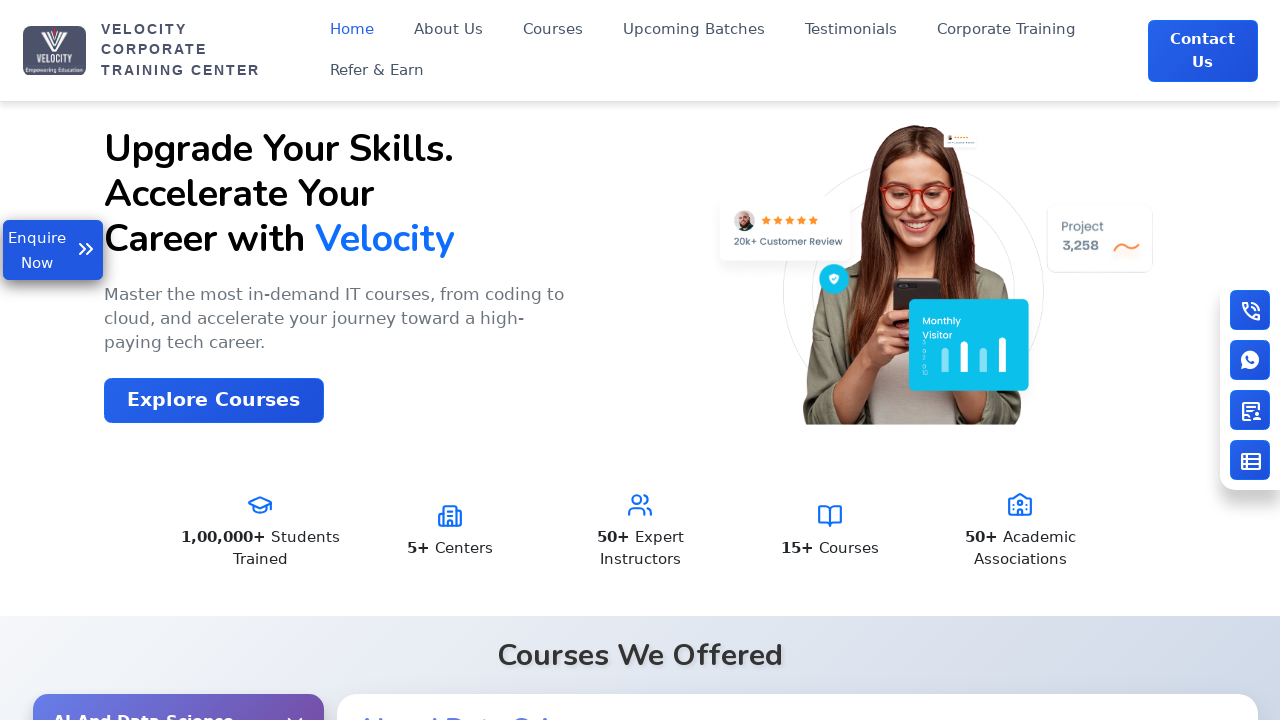

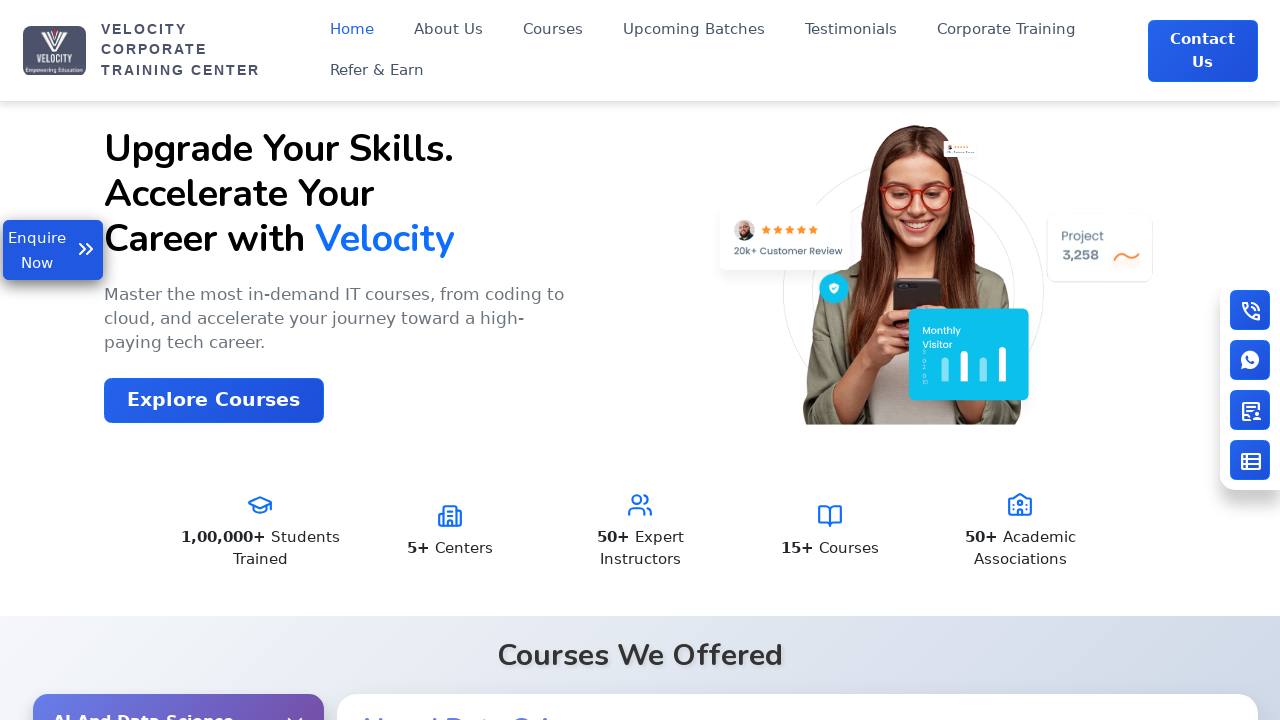